Tests dropdown functionality on letcode.in by selecting options from a single-select dropdown using various methods (index, visible text, value), then selecting and deselecting multiple options from a multi-select dropdown.

Starting URL: https://letcode.in/dropdowns

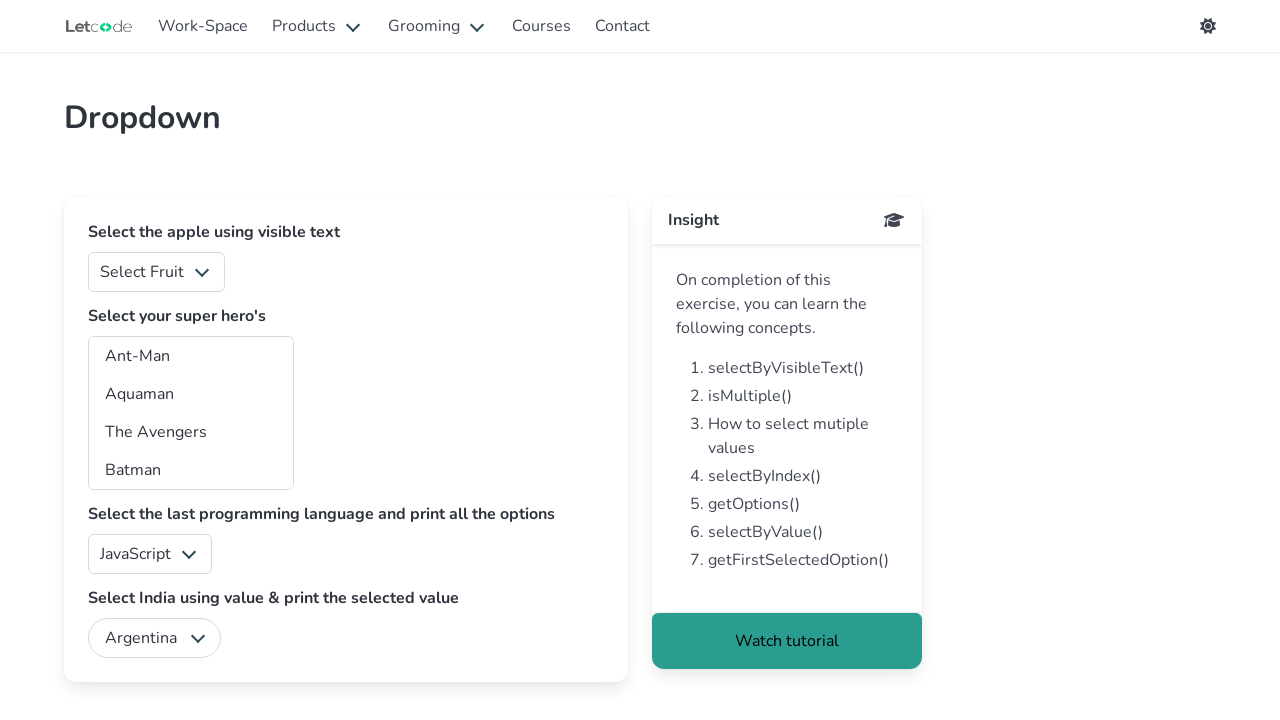

Navigated to letcode.in dropdowns page
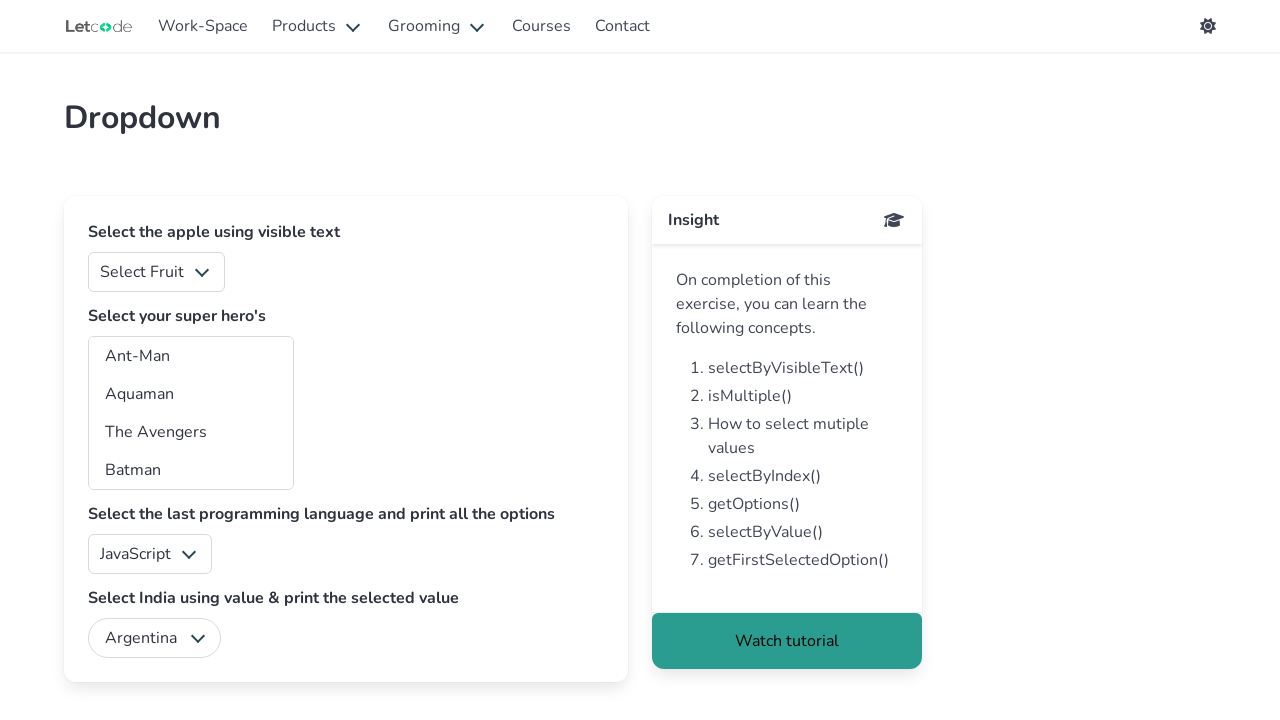

Selected fruit by index 4 (Orange) from single-select dropdown on #fruits
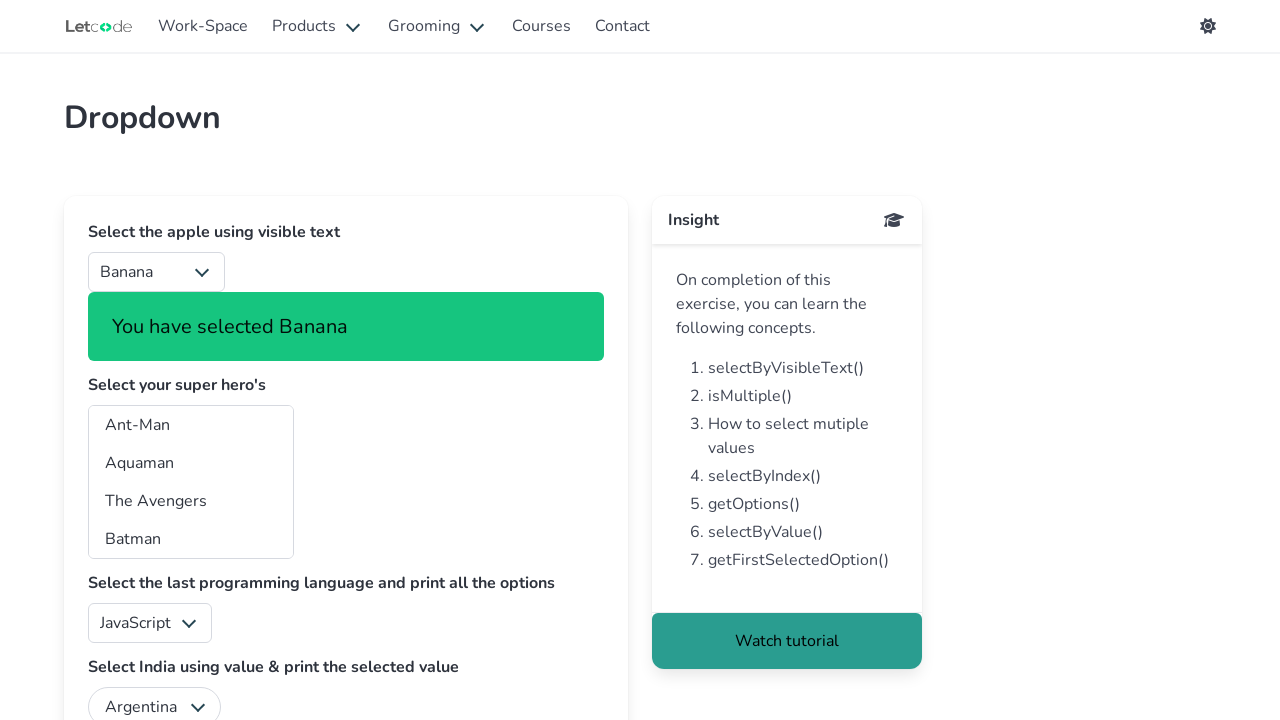

Selected 'Mango' from single-select dropdown by visible text on #fruits
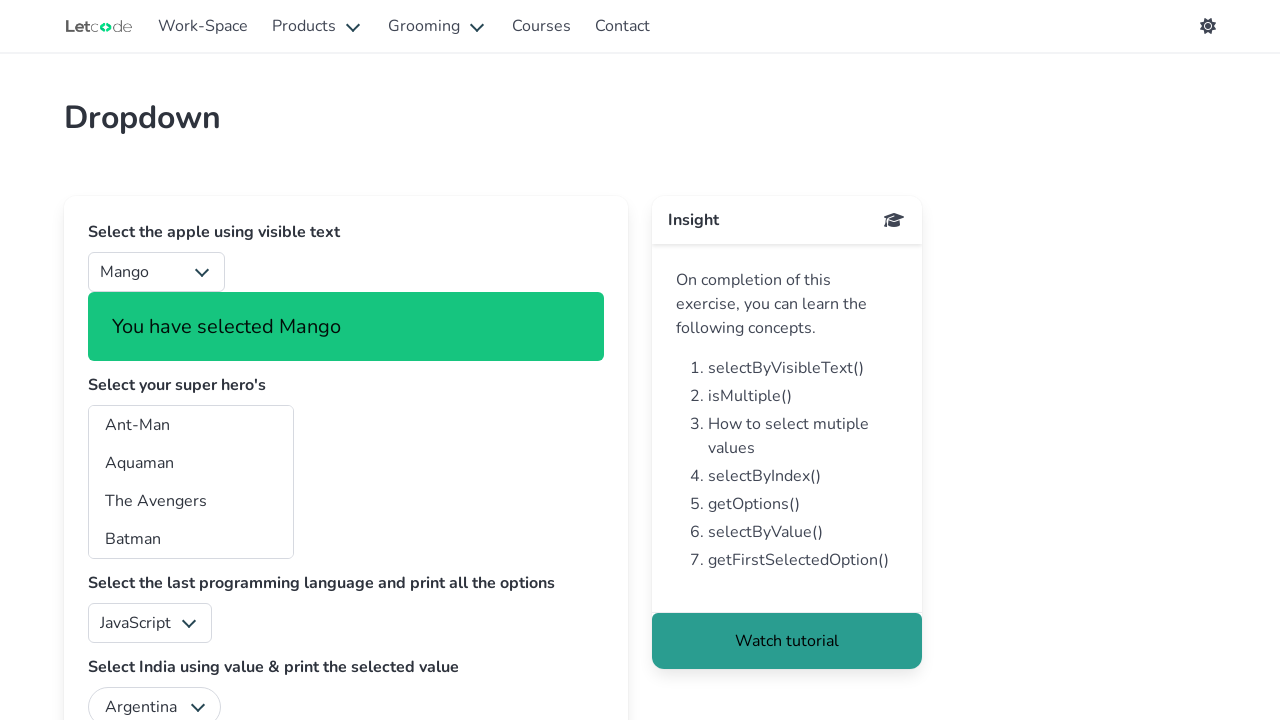

Selected fruit by value '4' from single-select dropdown on #fruits
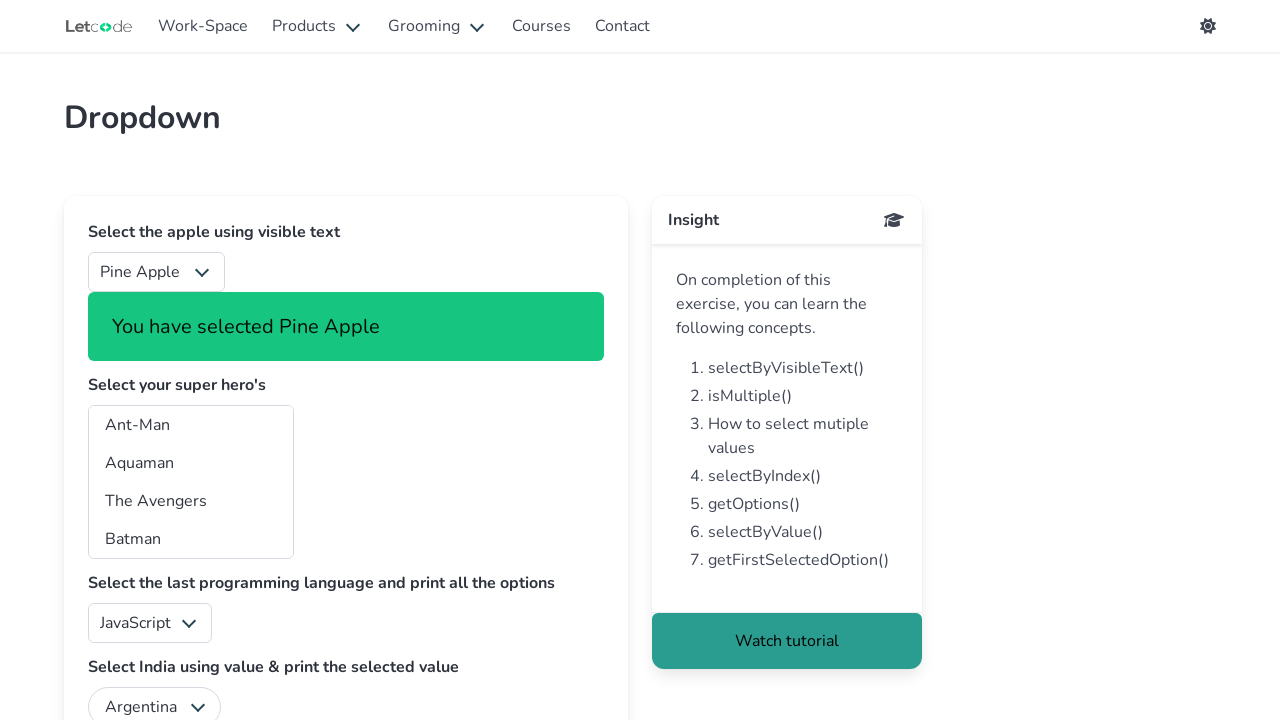

Selected superhero at index 1 from multi-select dropdown on #superheros
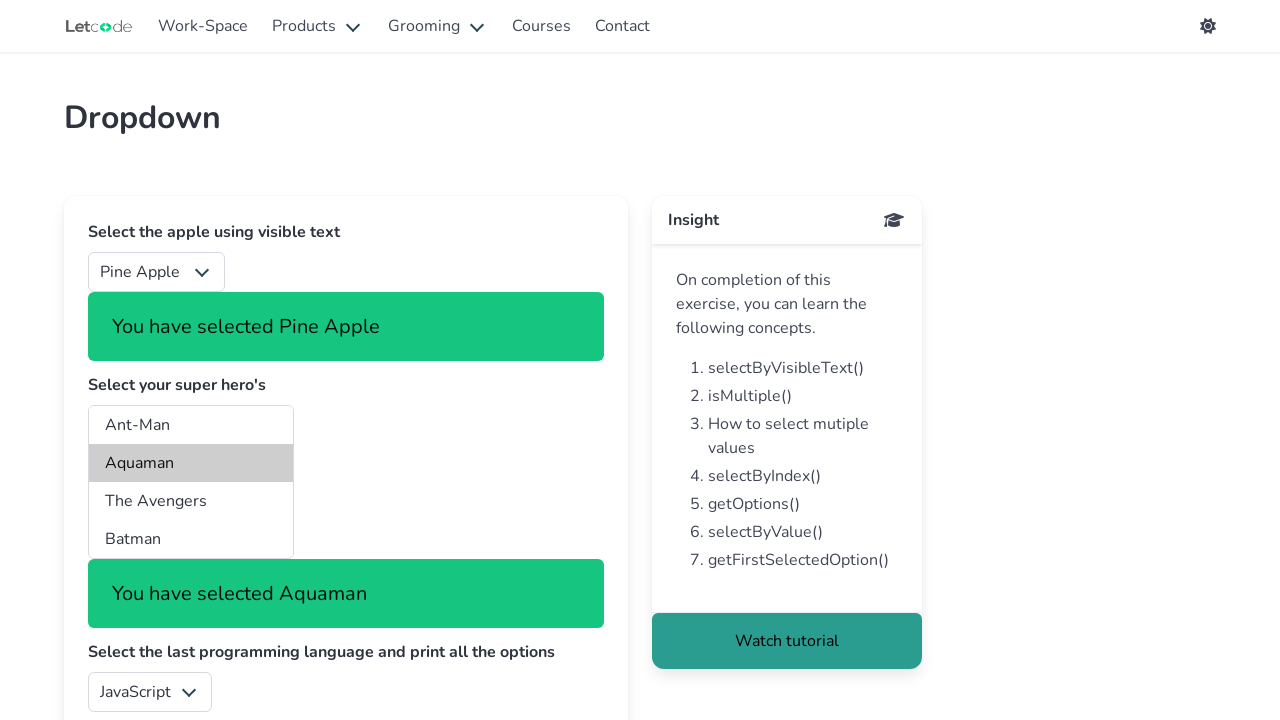

Selected superhero at index 3 from multi-select dropdown on #superheros
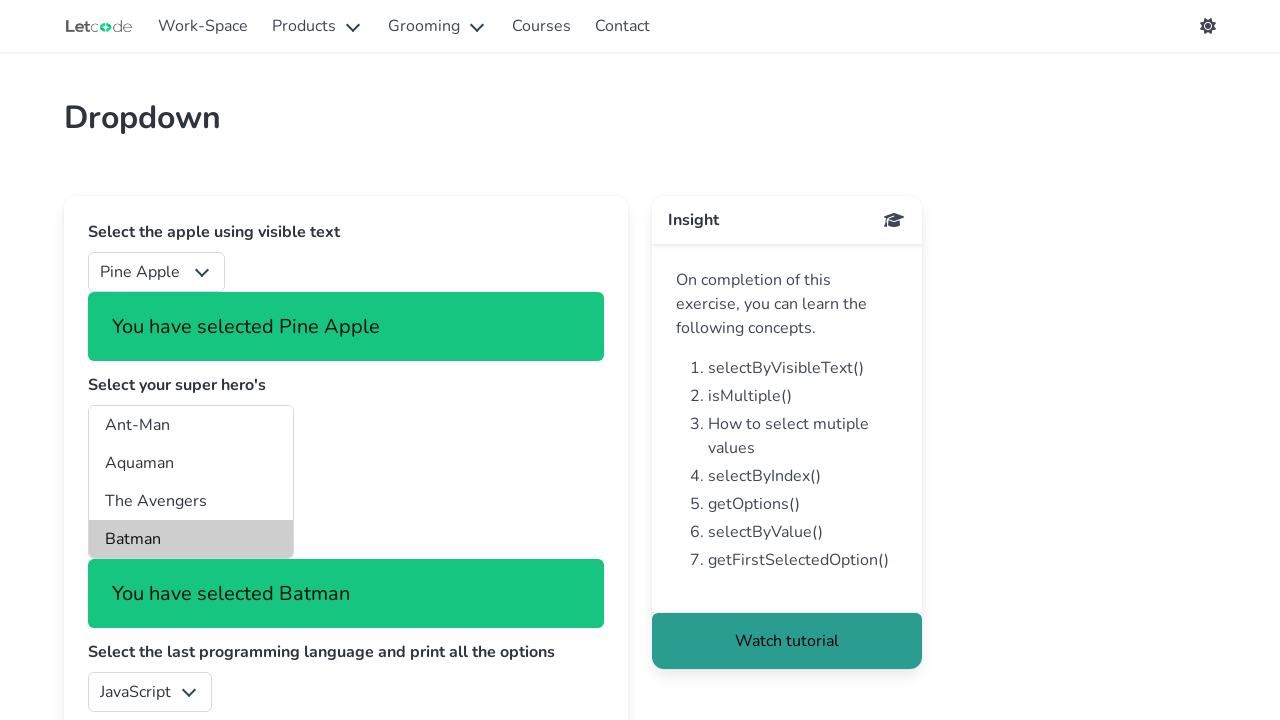

Selected superhero at index 5 from multi-select dropdown on #superheros
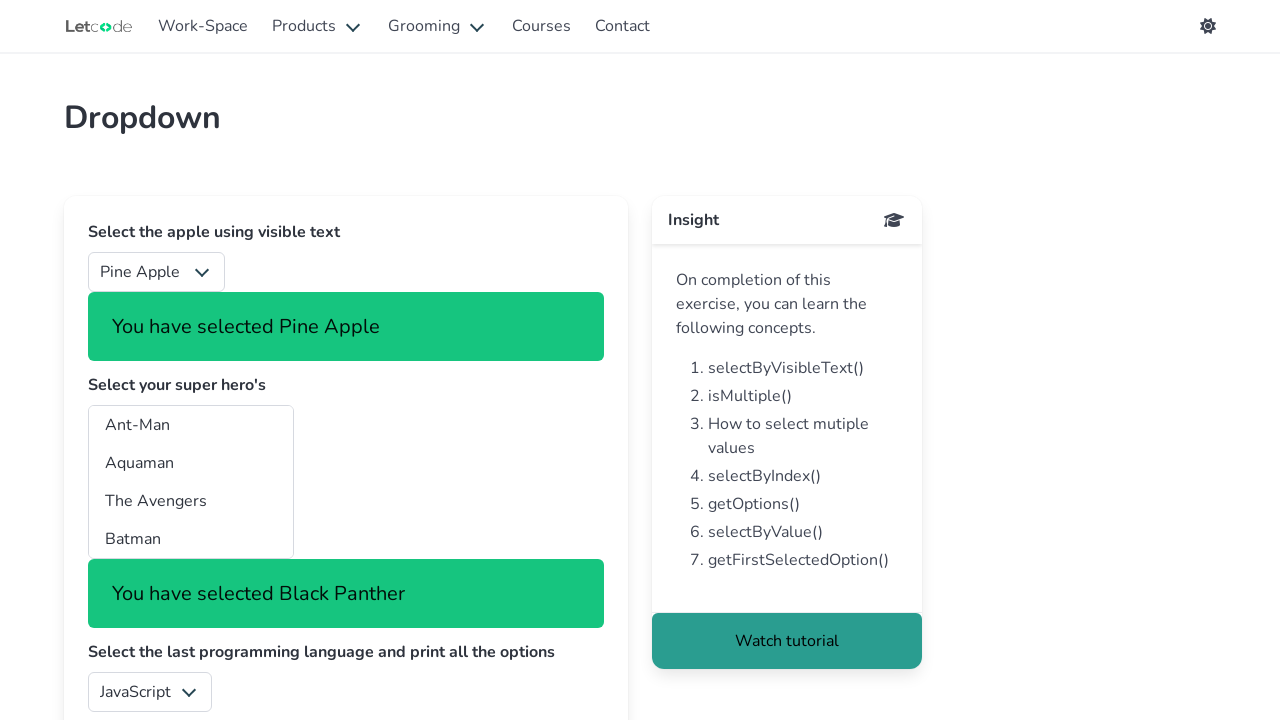

Selected superhero at index 7 from multi-select dropdown on #superheros
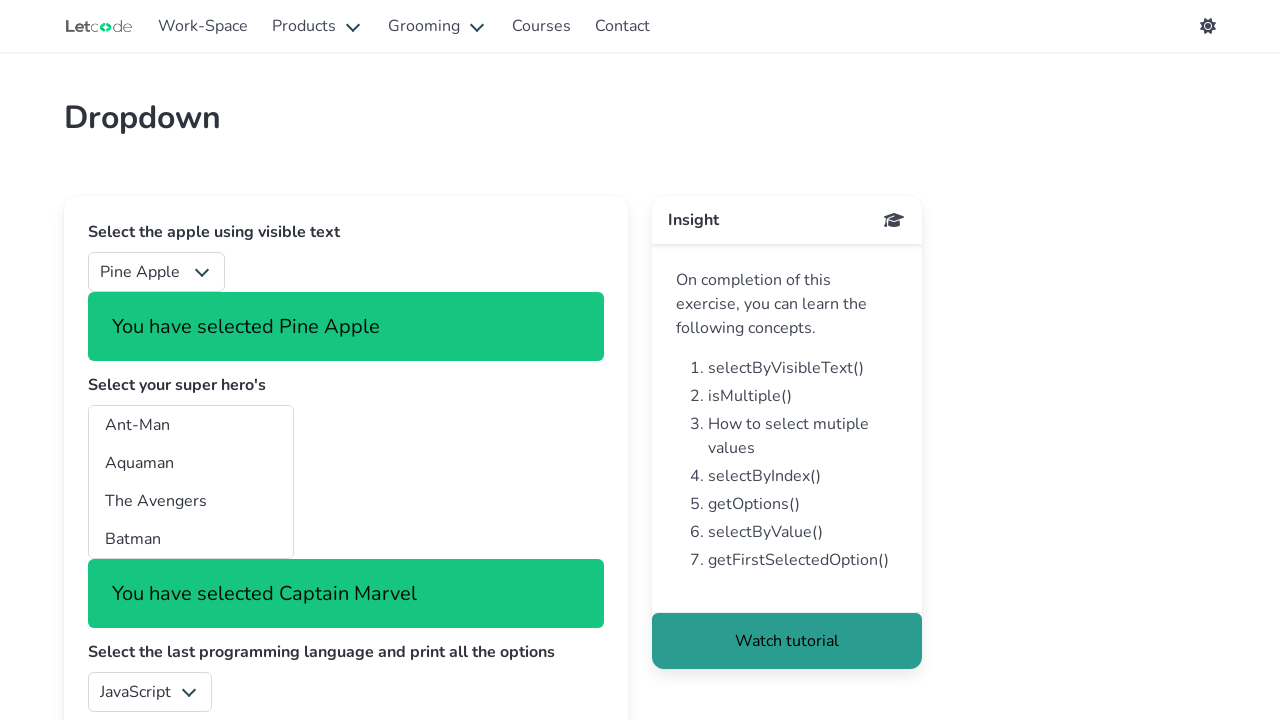

Deselected superhero at index 7 by reselecting only indices 1, 3, 5 on #superheros
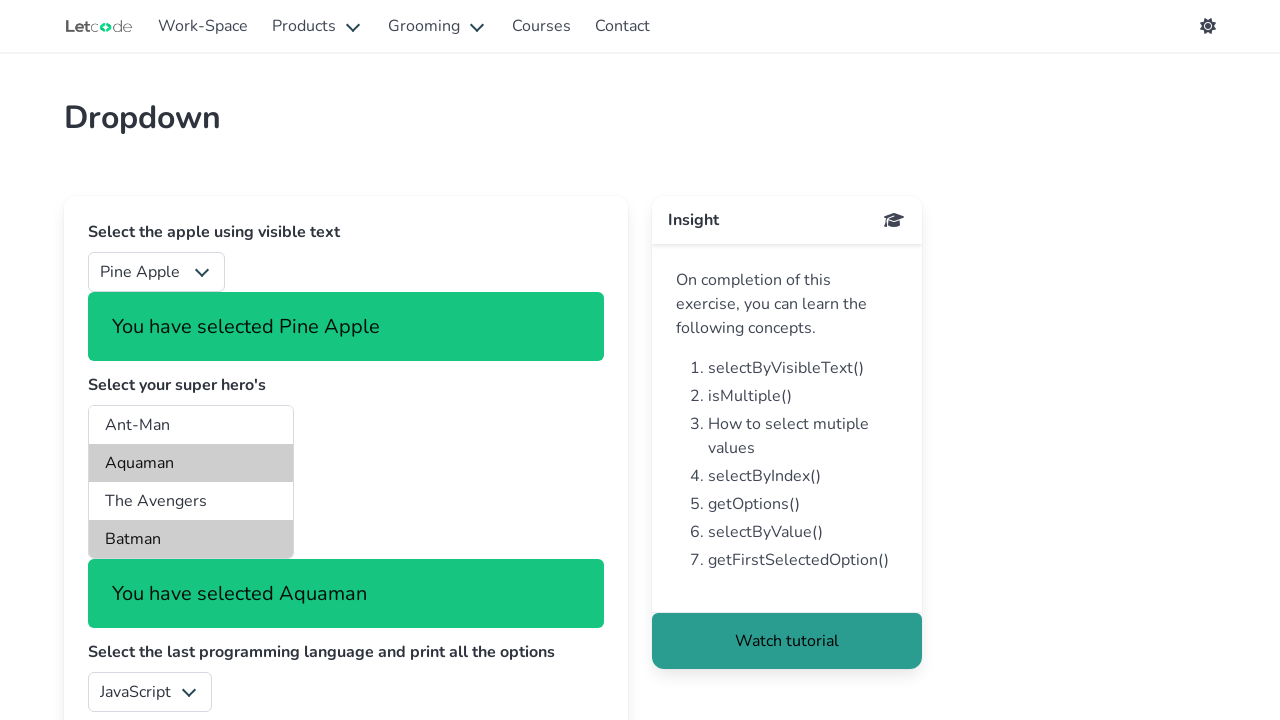

Deselected all superhero options using JavaScript evaluation
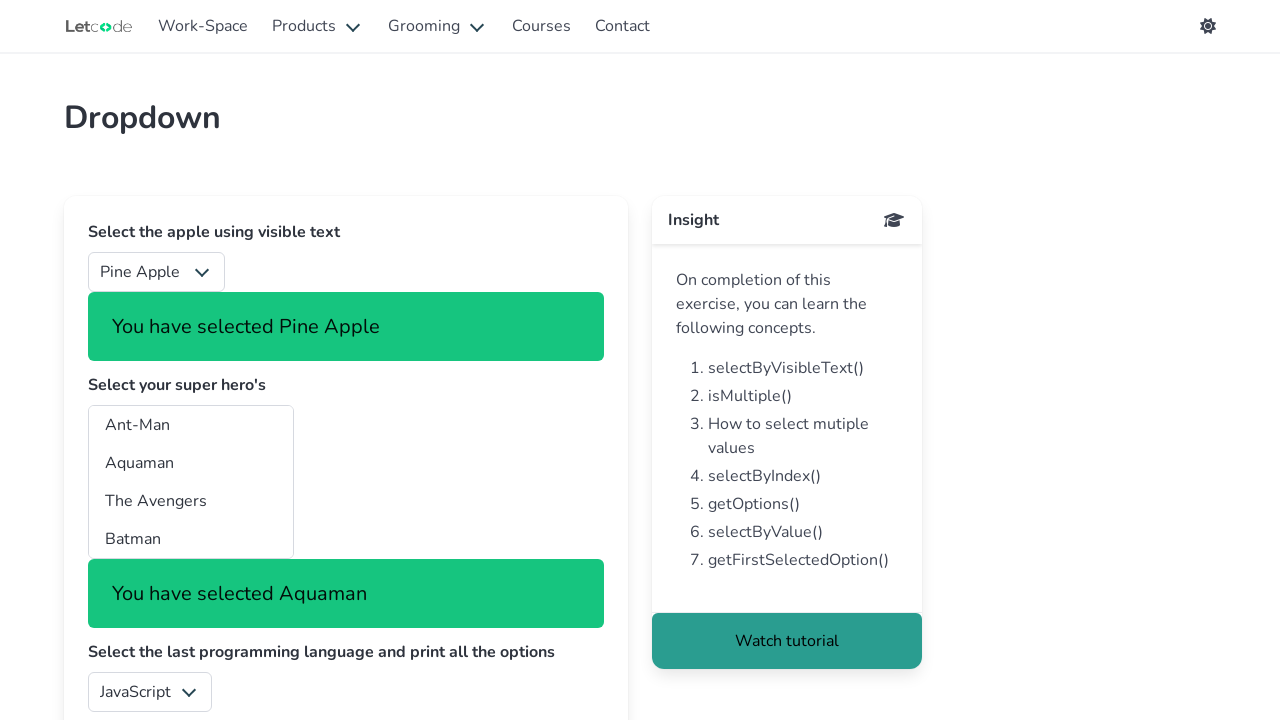

Waited 1000ms to observe the final dropdown state
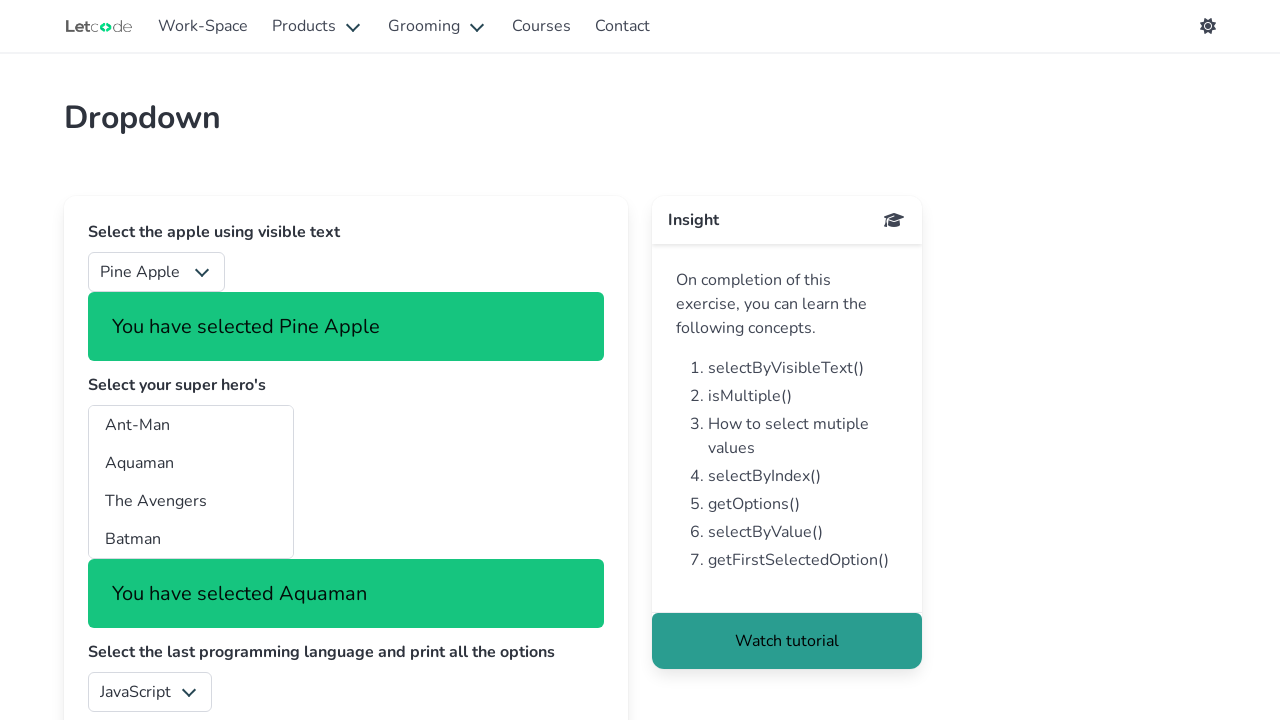

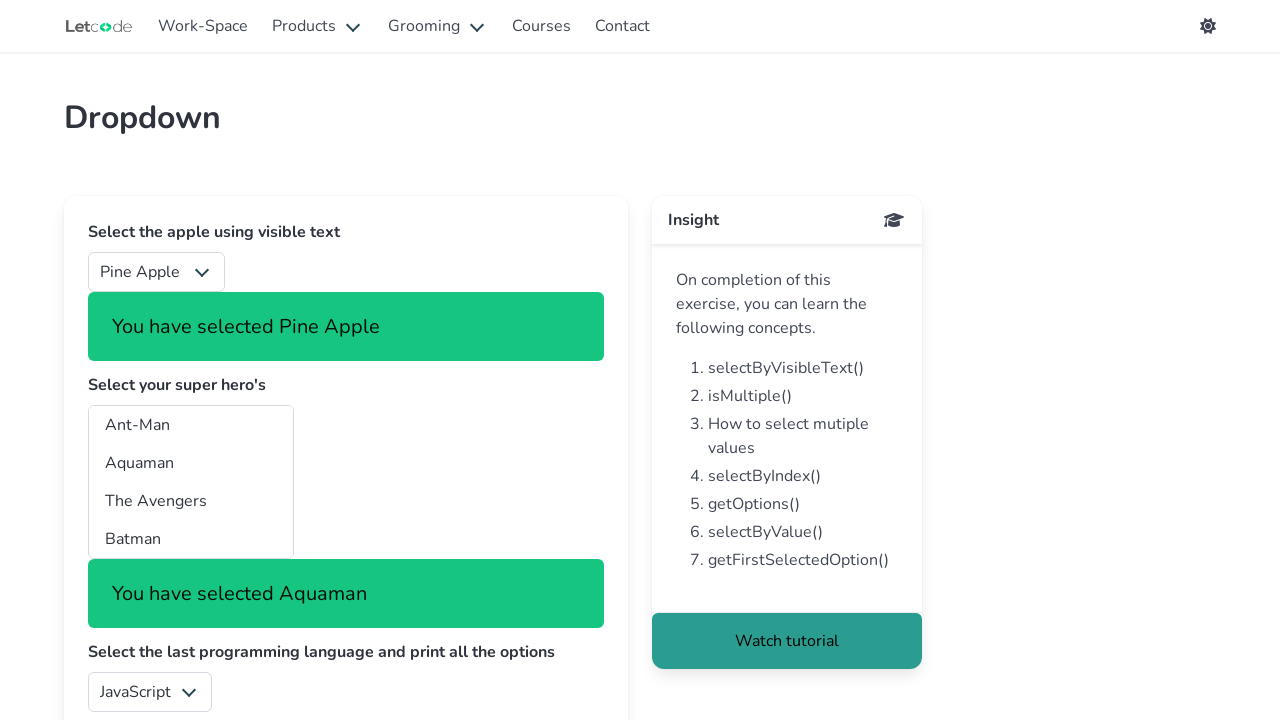